Tests clearing the complete state of all items by checking and then unchecking the toggle all

Starting URL: https://demo.playwright.dev/todomvc

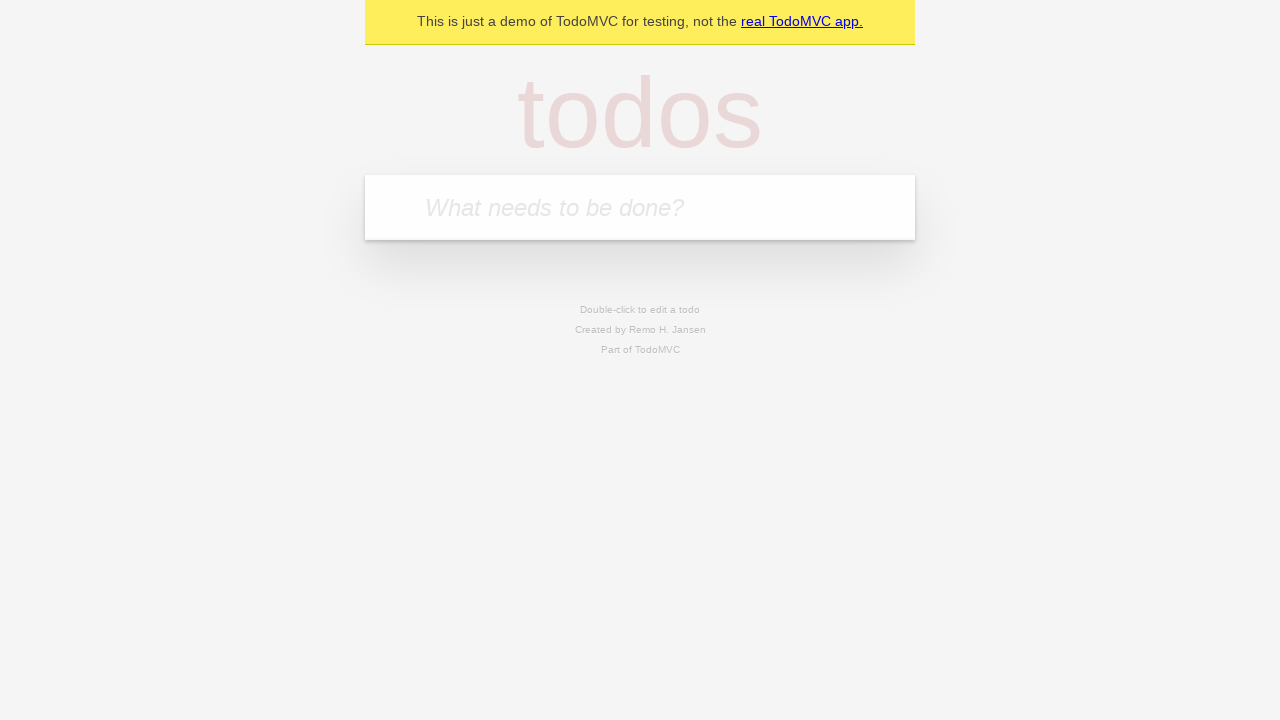

Filled todo input with 'buy some cheese' on internal:attr=[placeholder="What needs to be done?"i]
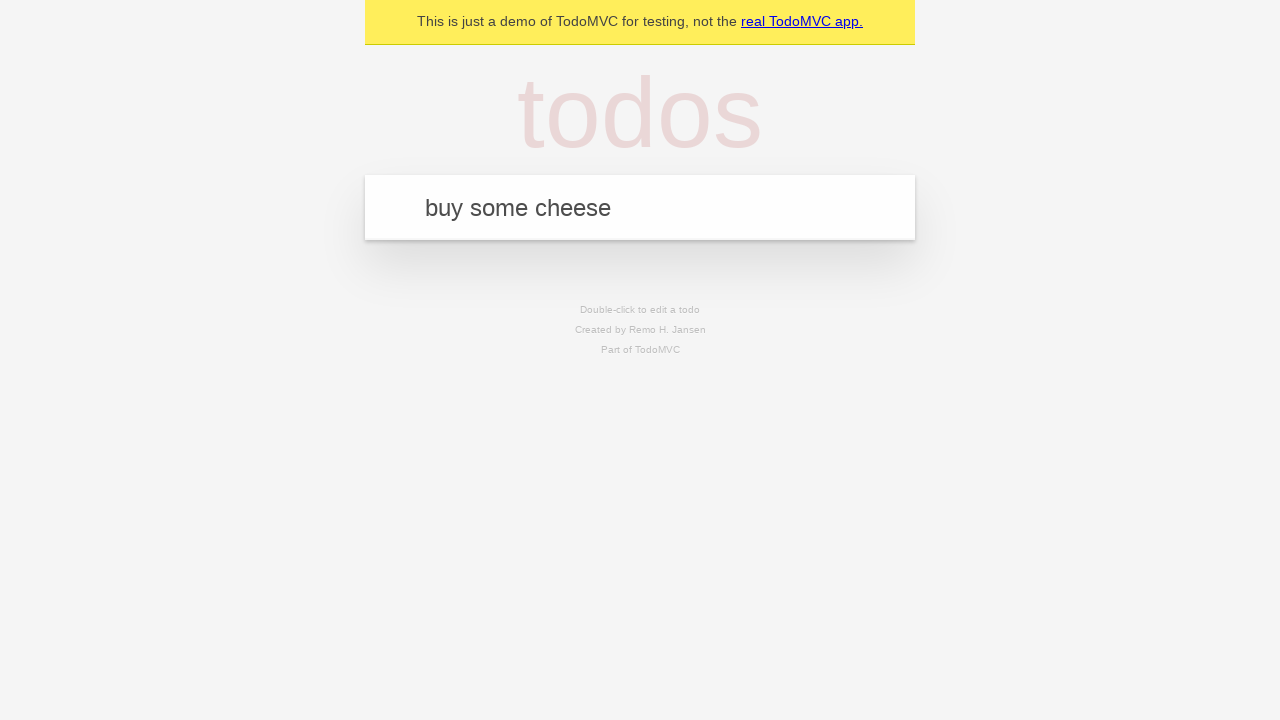

Pressed Enter to add todo 'buy some cheese' on internal:attr=[placeholder="What needs to be done?"i]
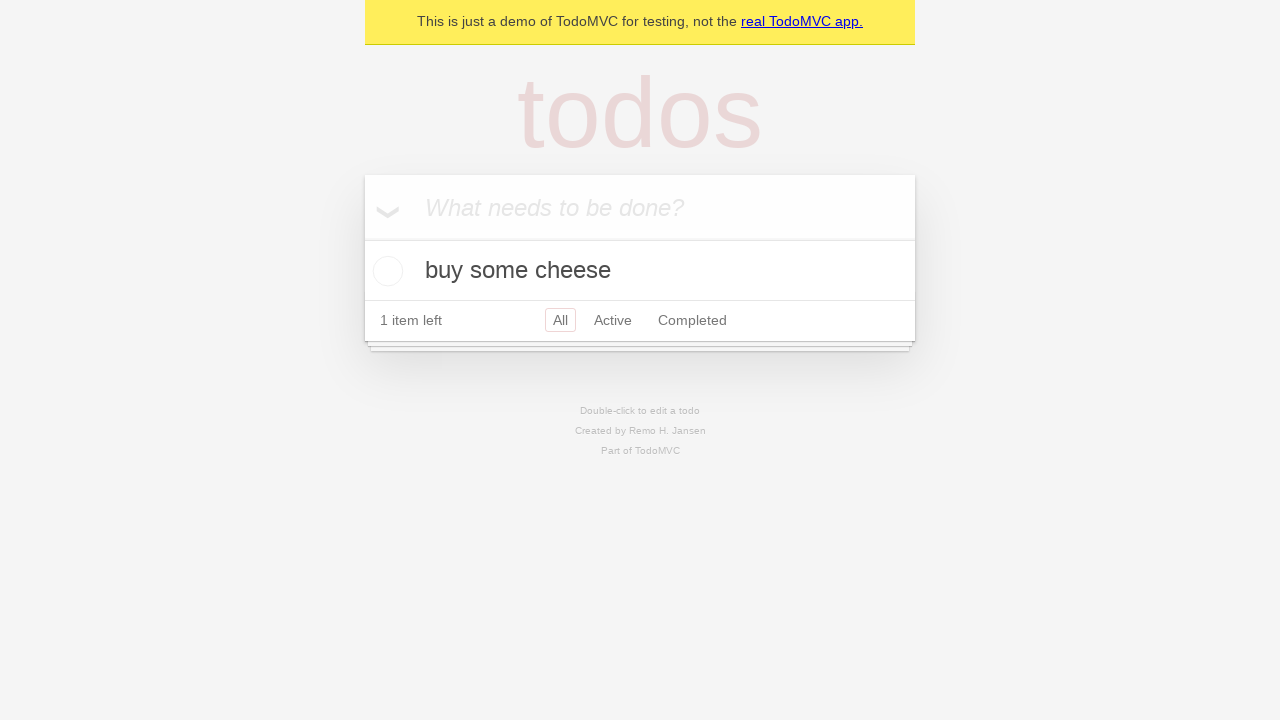

Filled todo input with 'feed the cat' on internal:attr=[placeholder="What needs to be done?"i]
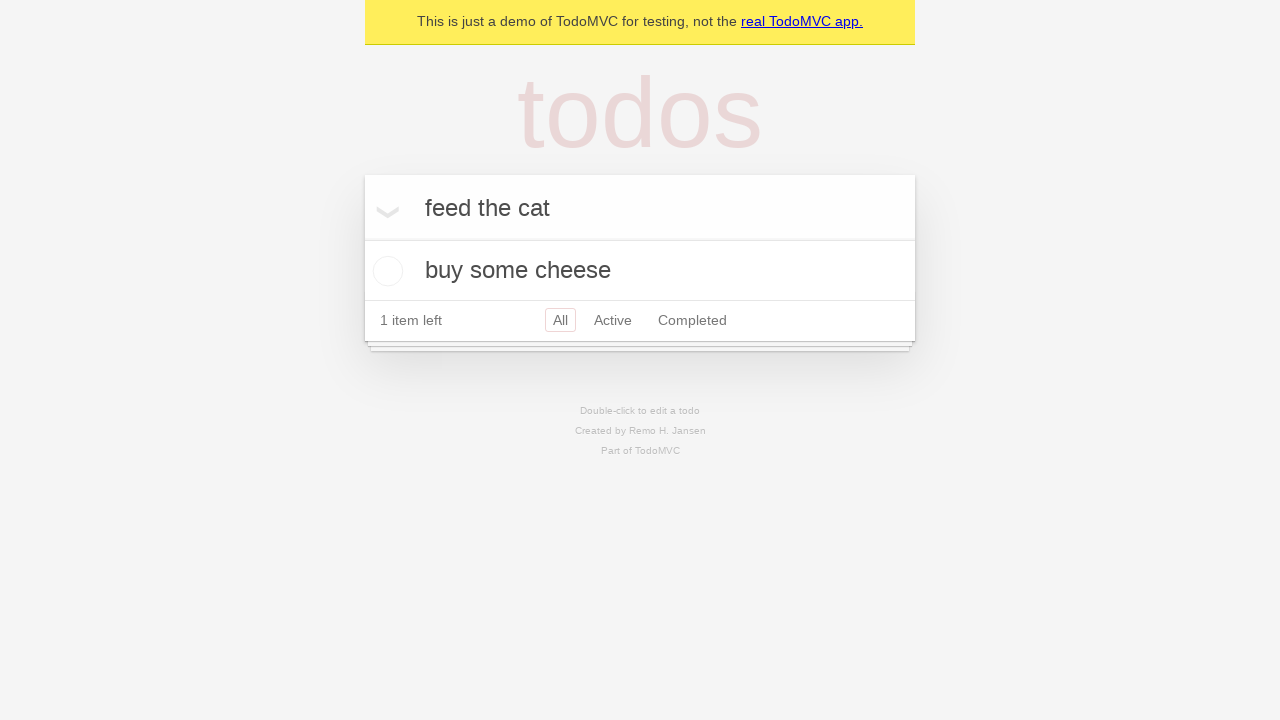

Pressed Enter to add todo 'feed the cat' on internal:attr=[placeholder="What needs to be done?"i]
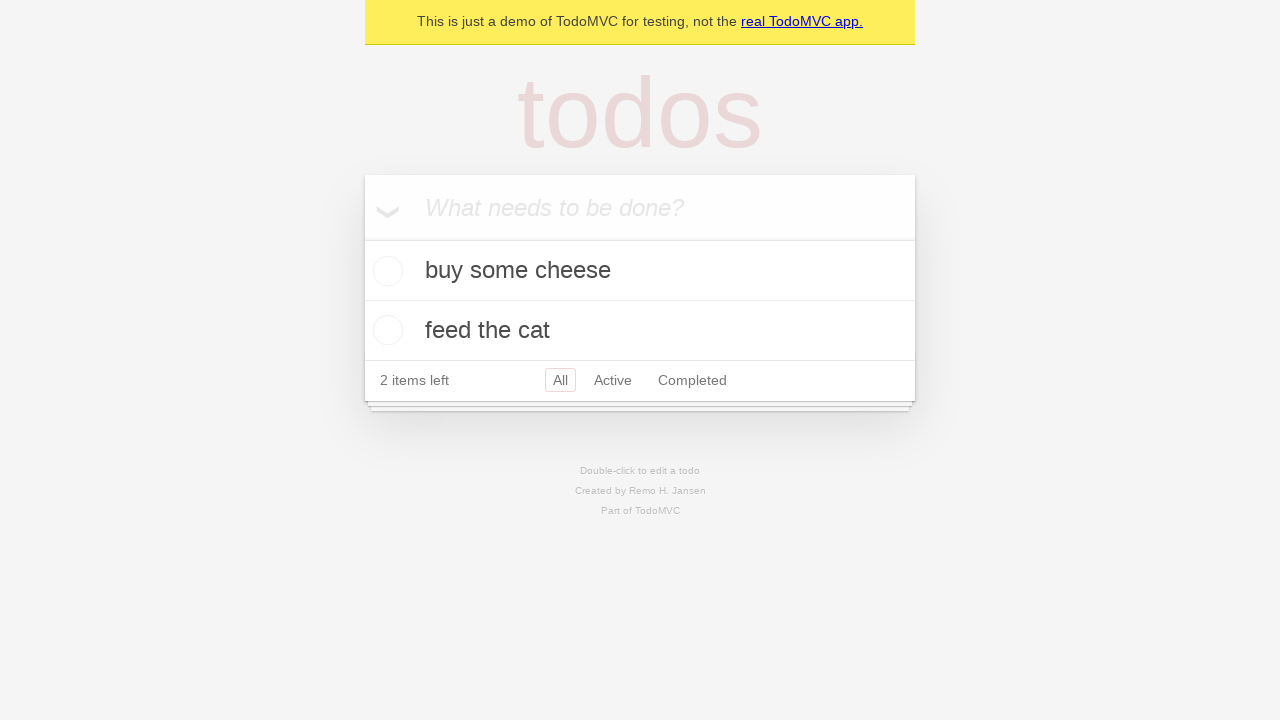

Filled todo input with 'book a doctors appointment' on internal:attr=[placeholder="What needs to be done?"i]
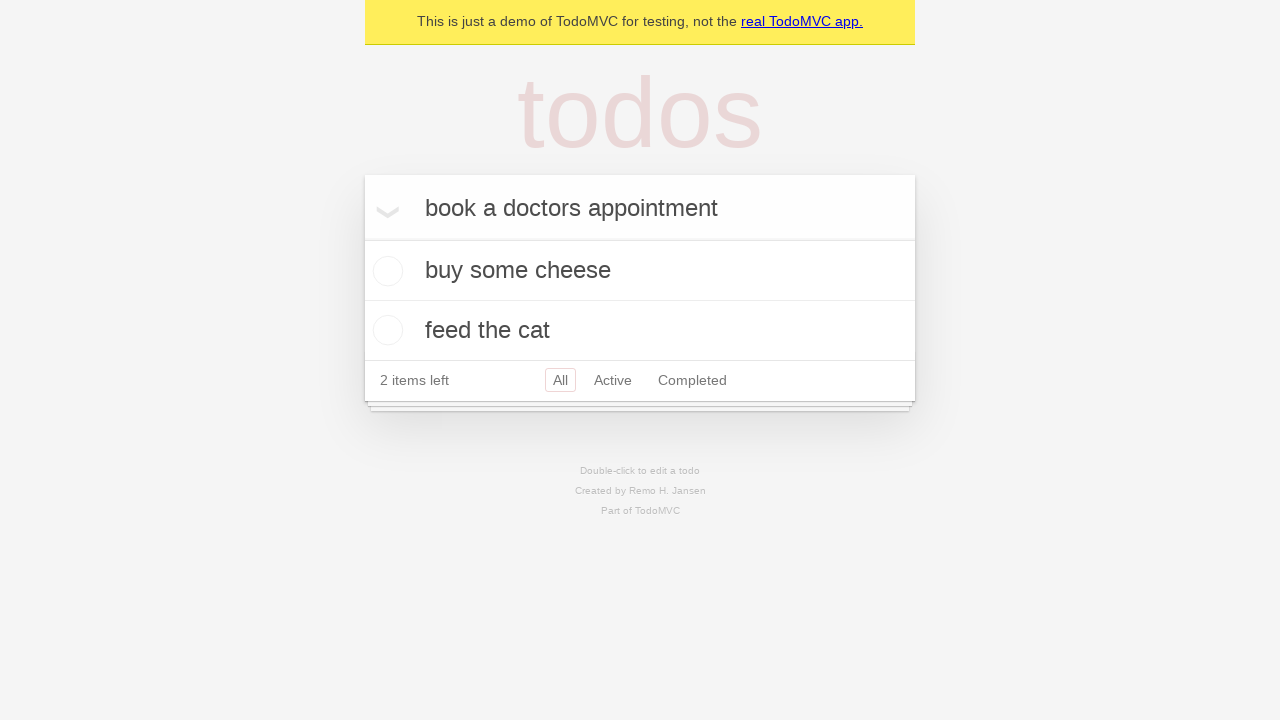

Pressed Enter to add todo 'book a doctors appointment' on internal:attr=[placeholder="What needs to be done?"i]
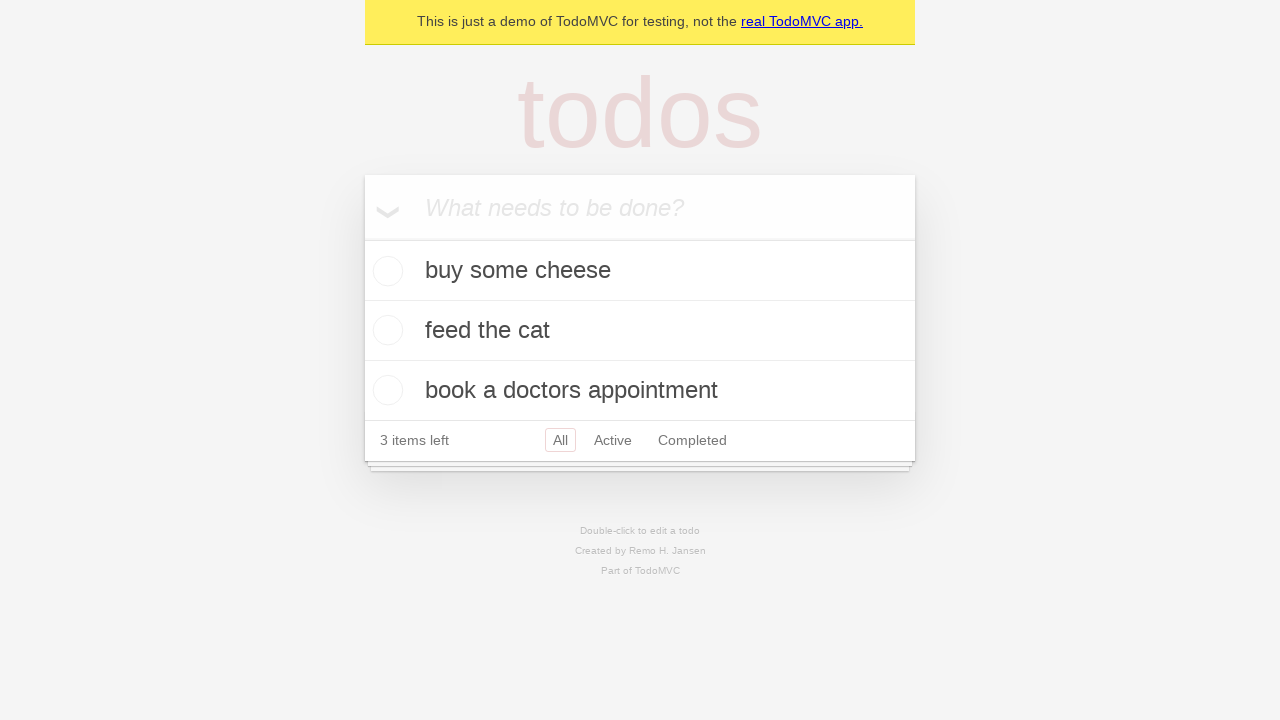

Clicked toggle all to mark all items as complete at (362, 238) on internal:label="Mark all as complete"i
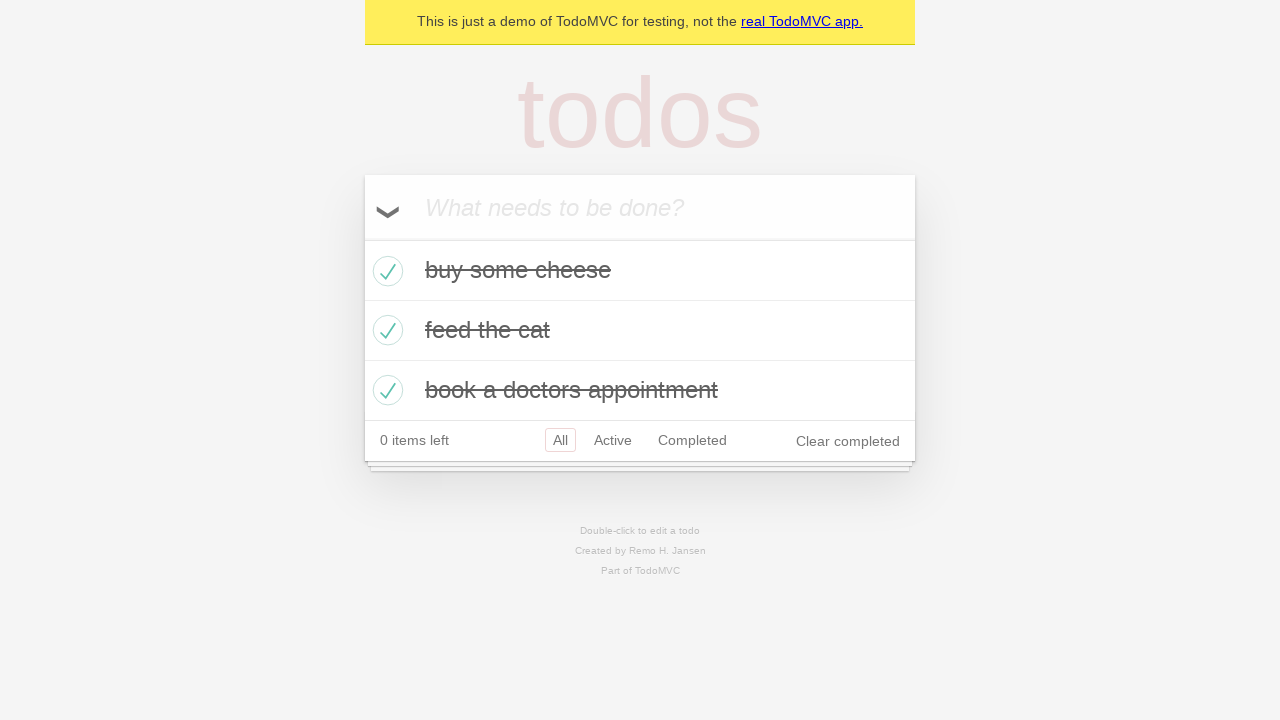

Unchecked toggle all to clear complete state of all items at (362, 238) on internal:label="Mark all as complete"i
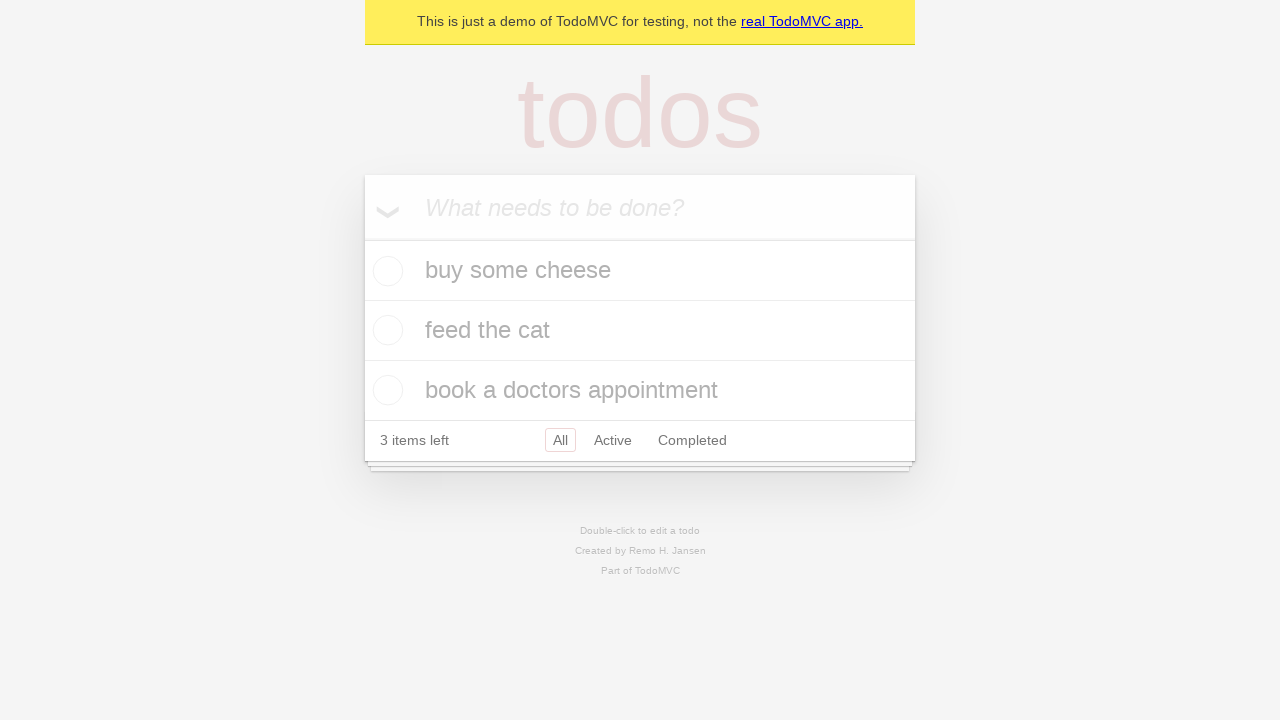

Verified todo items are loaded and uncompleted
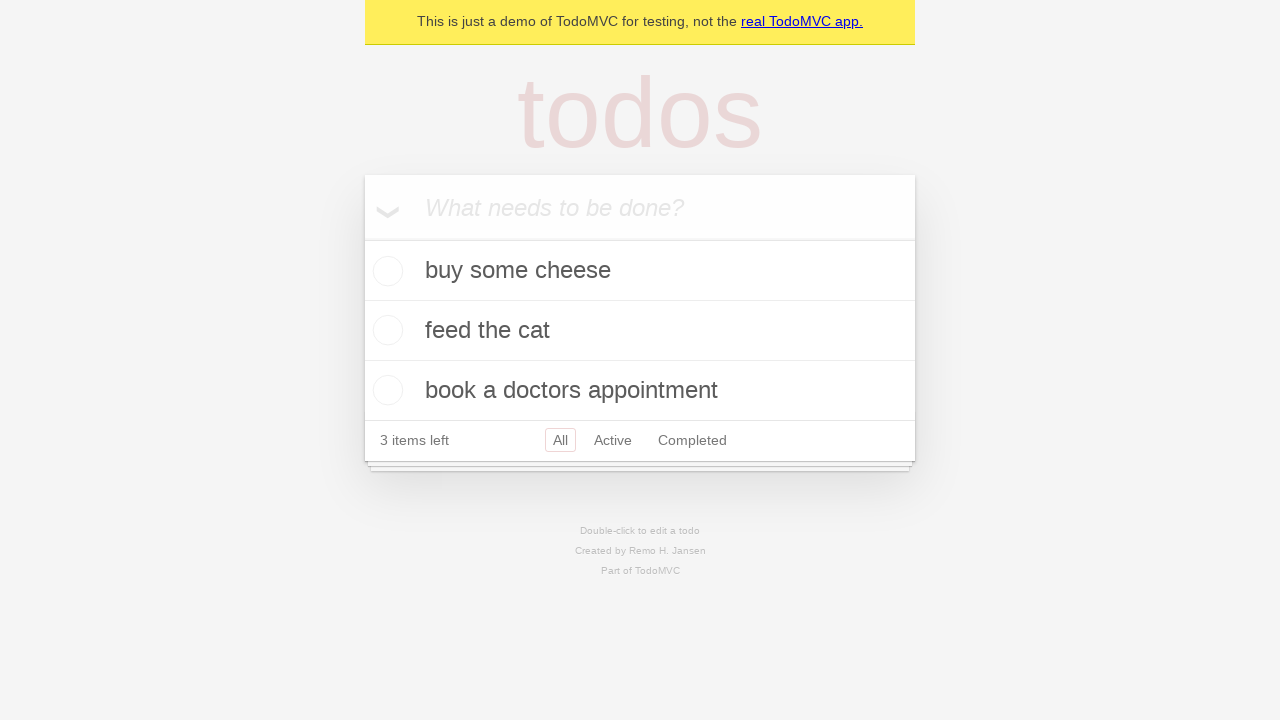

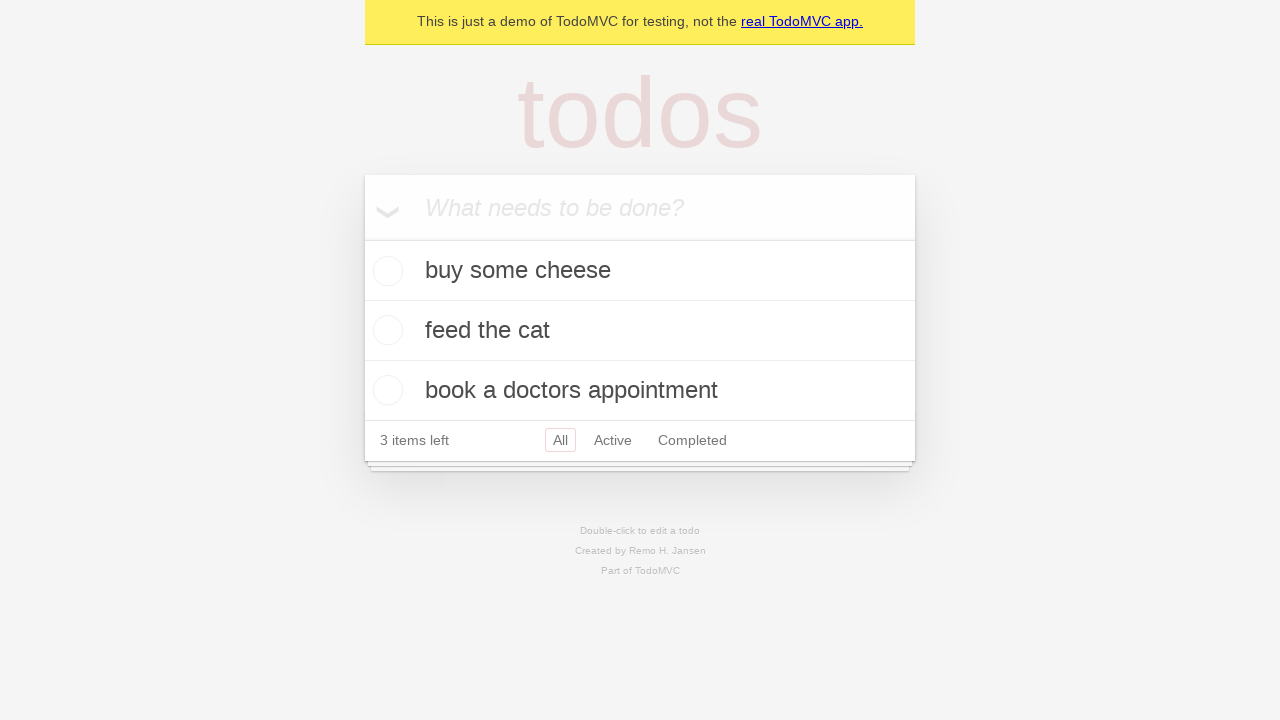